Tests dynamic click functionality on a demo page by clicking a button and verifying the success message appears

Starting URL: https://demoqa.com/buttons

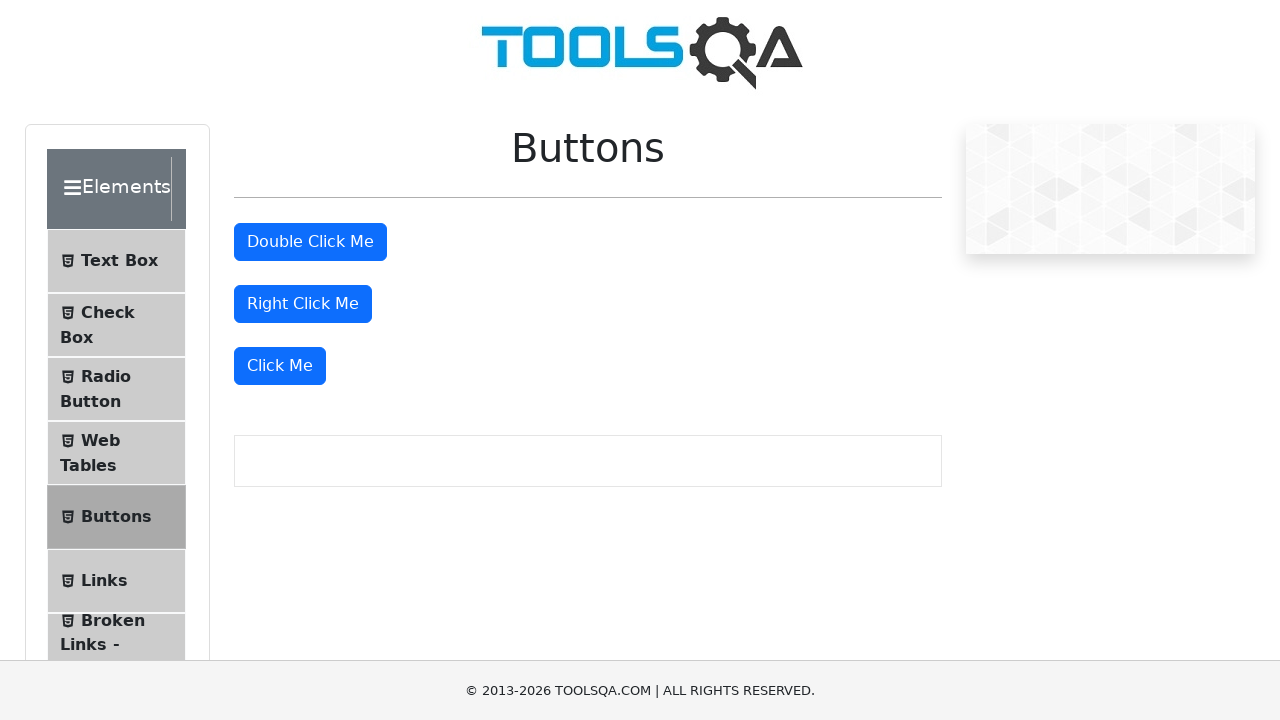

Waited for primary buttons to load on the page
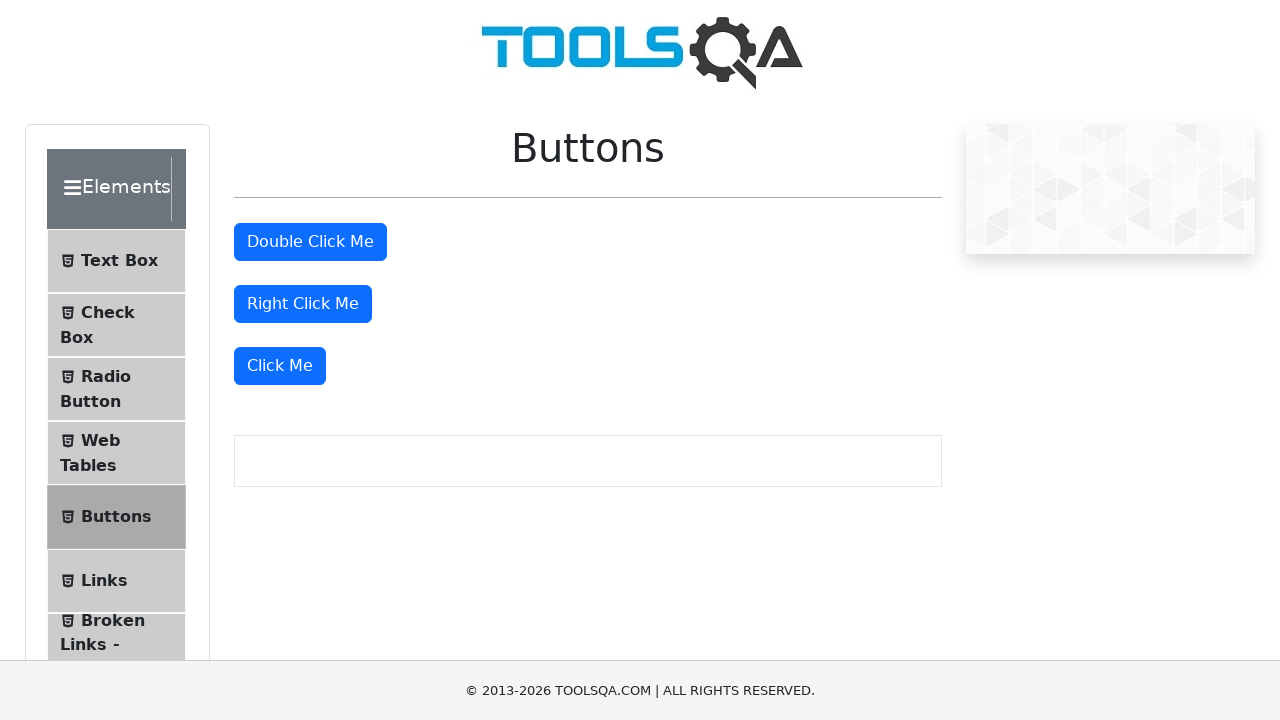

Located all primary buttons
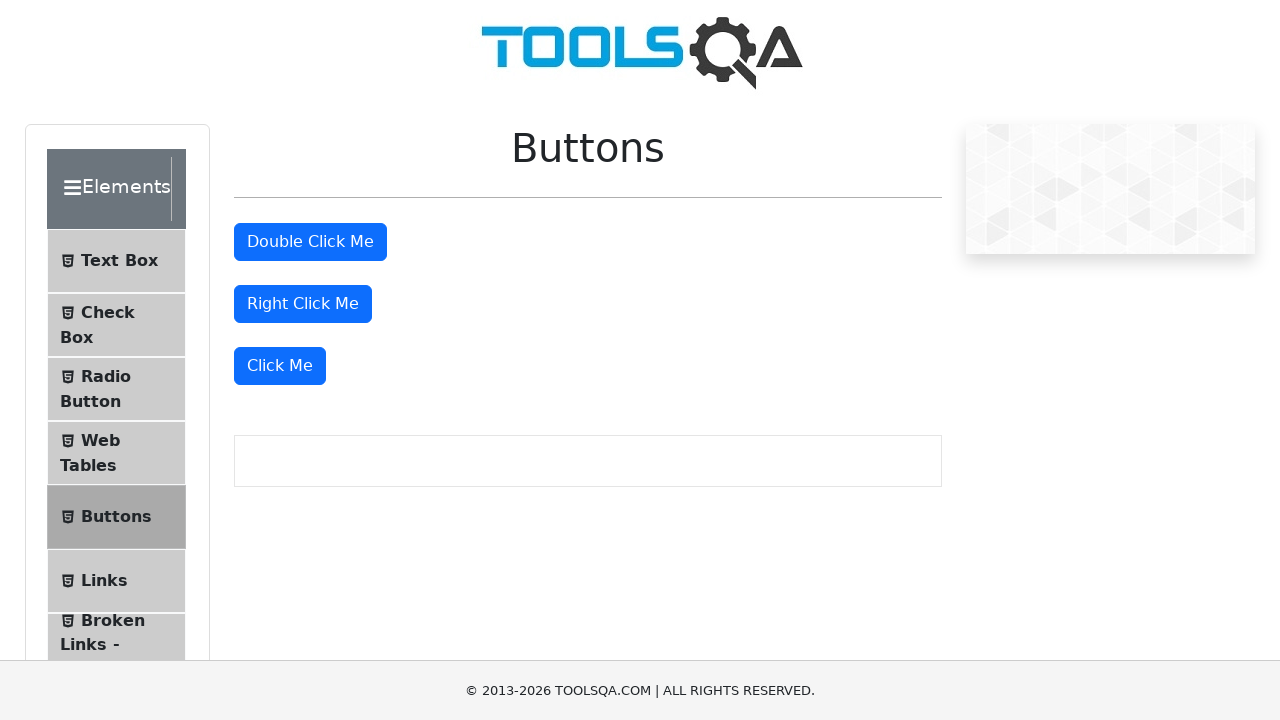

Clicked the dynamic click button (third button) at (280, 366) on xpath=//button[@class='btn btn-primary'] >> nth=2
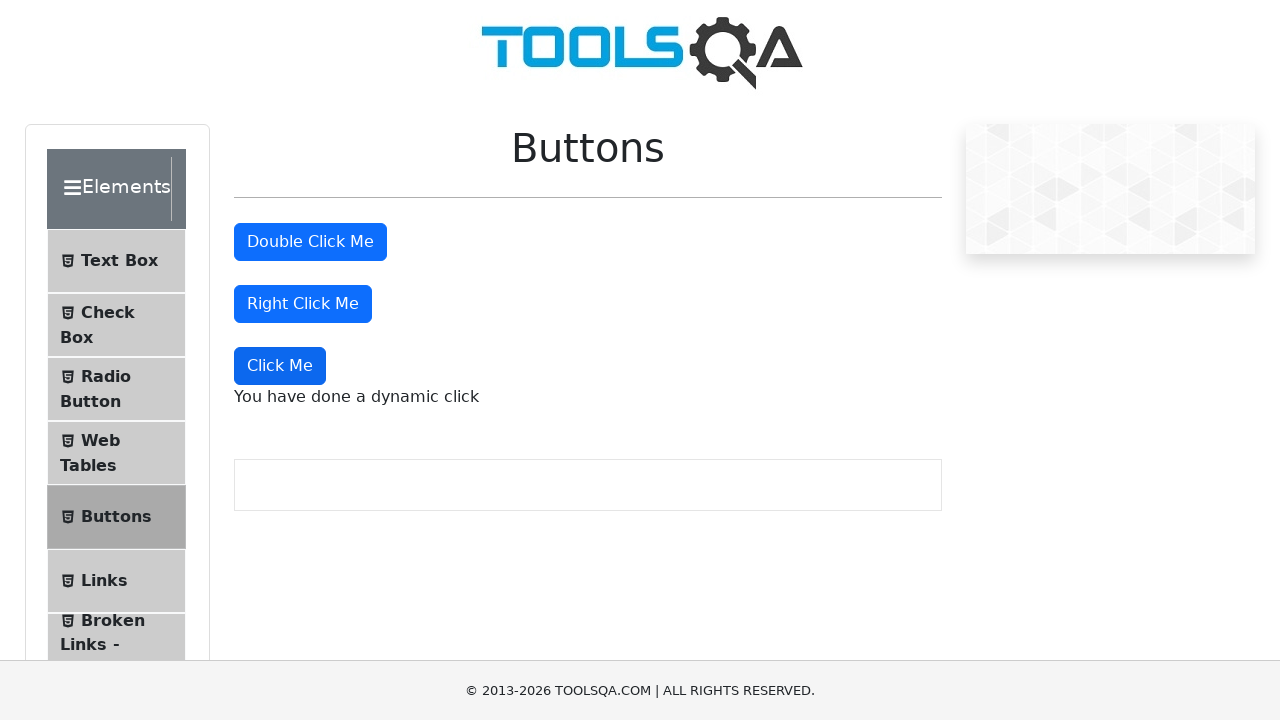

Waited for dynamic click success message to appear
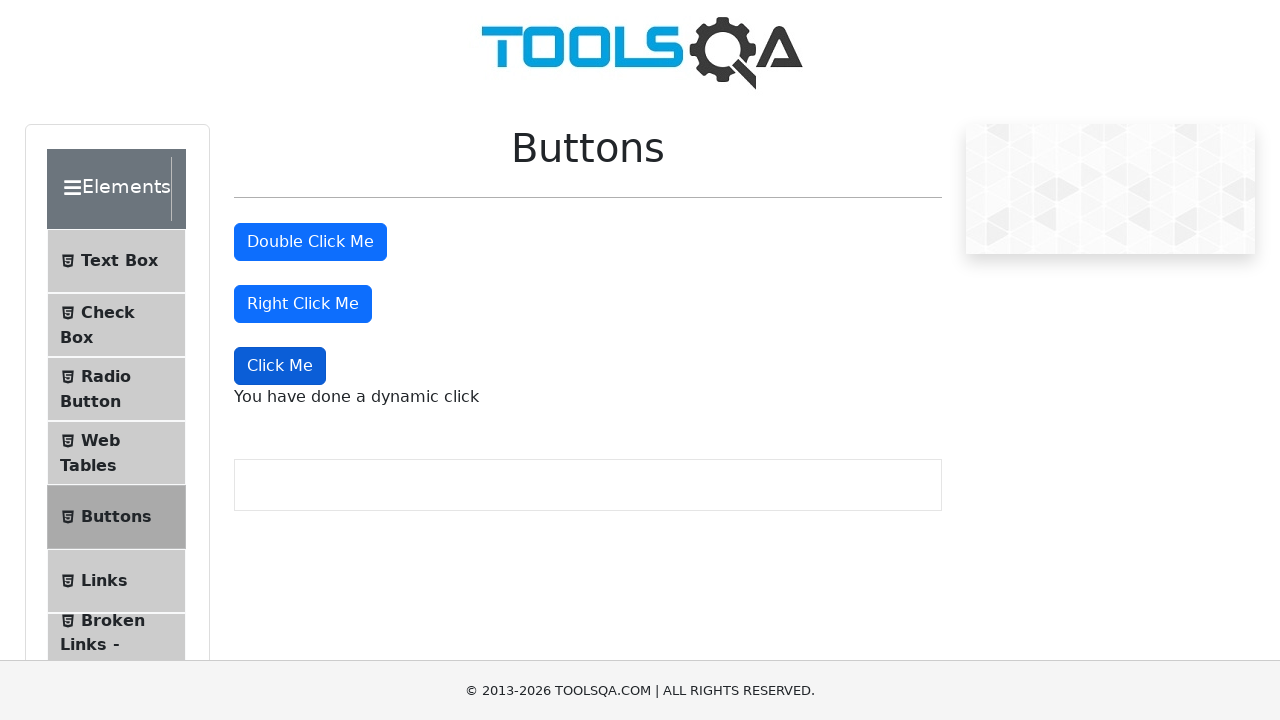

Located the dynamic click message element
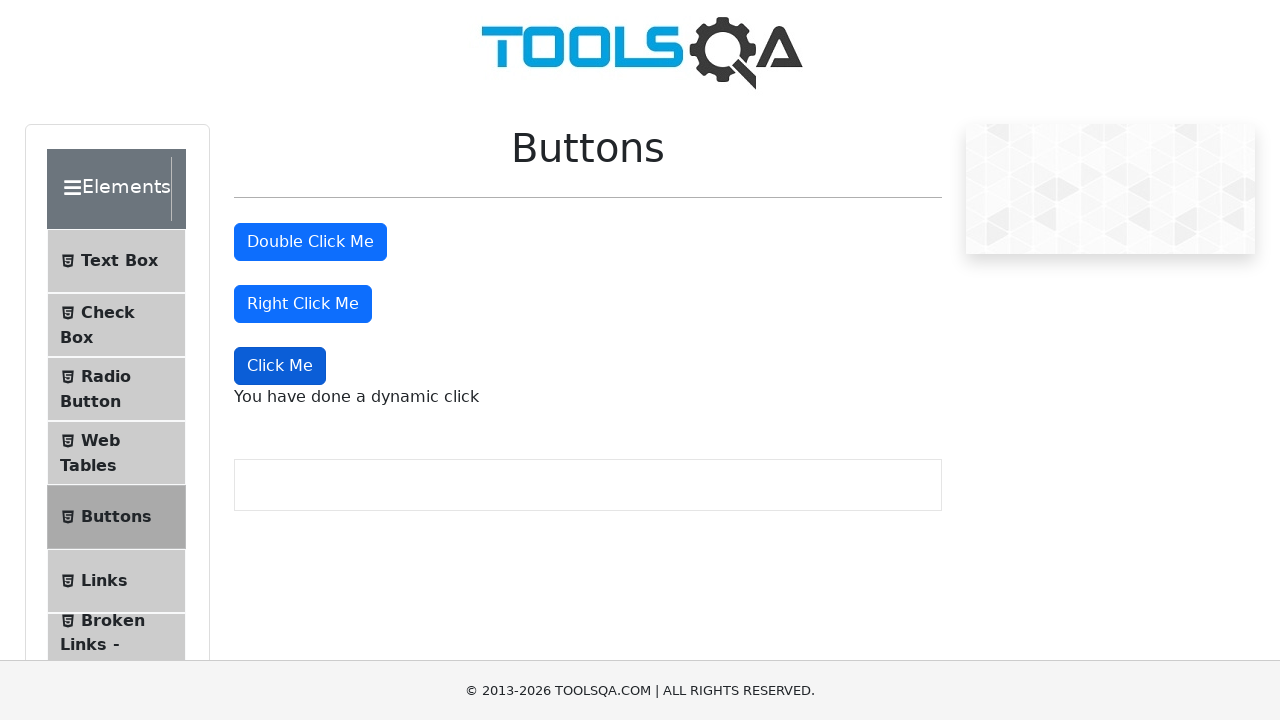

Verified success message text: 'You have done a dynamic click'
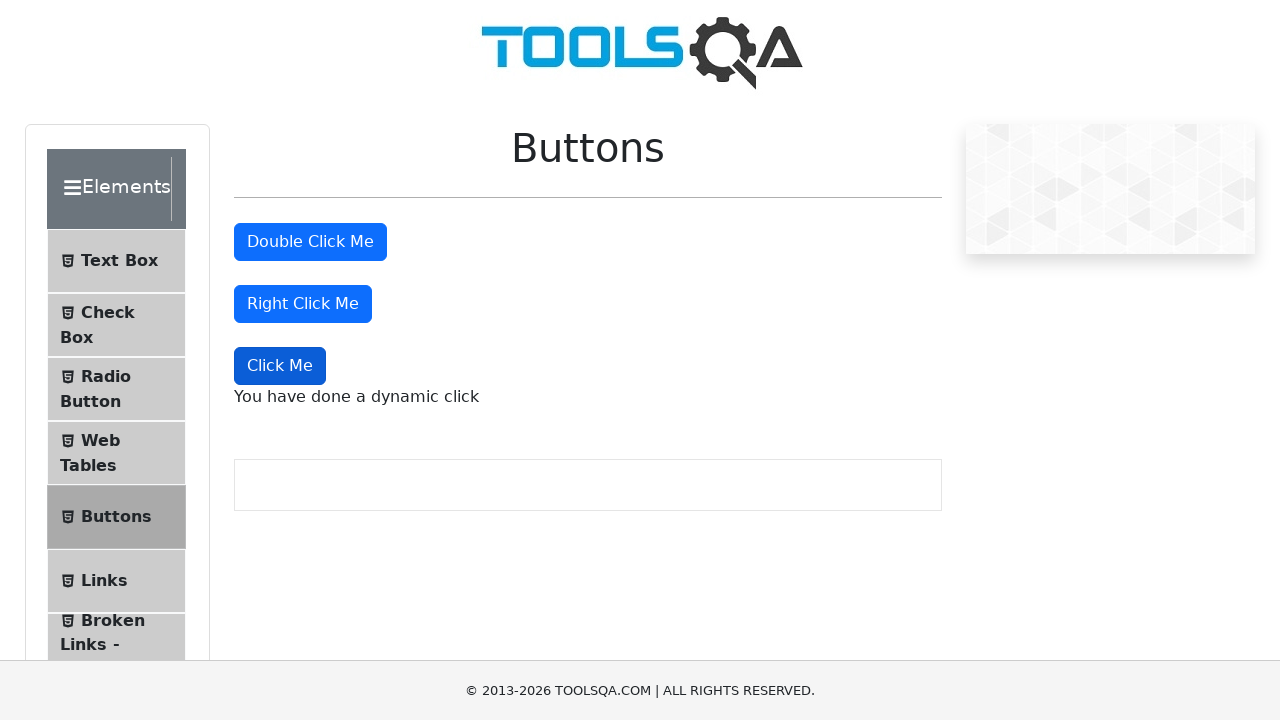

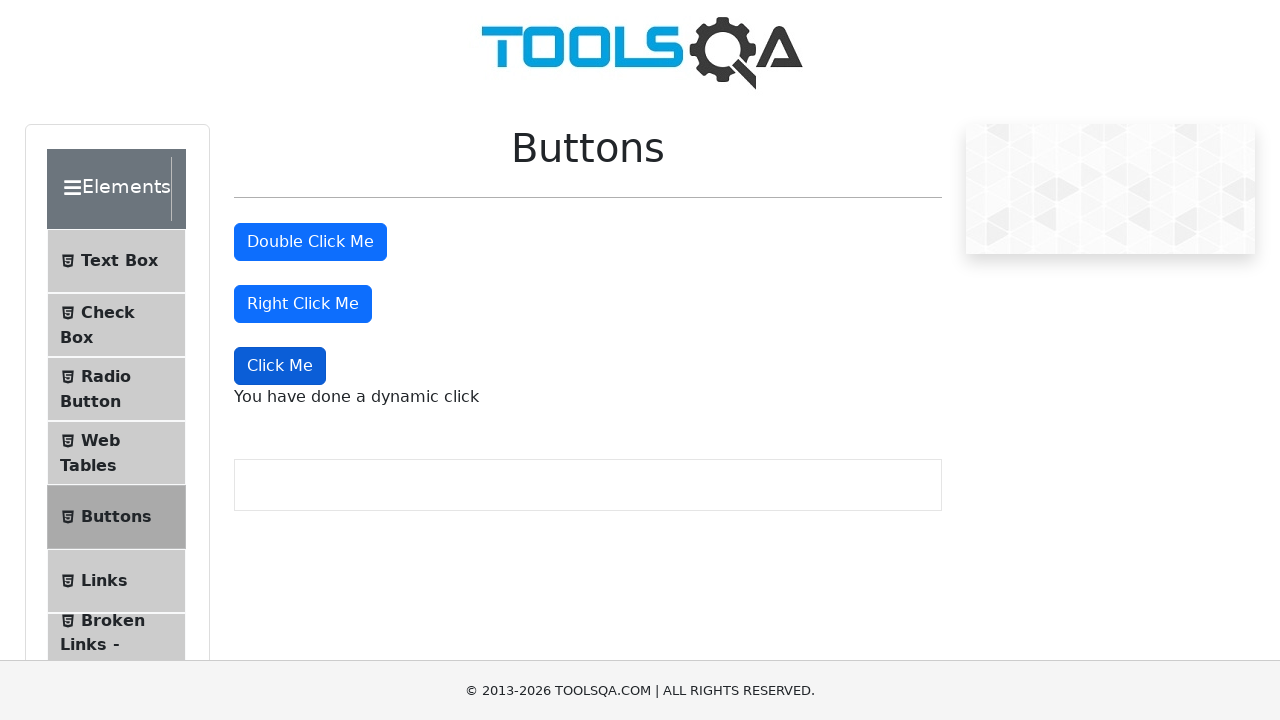